Tests file download functionality with specific browser settings by clicking a download button on a grid page

Starting URL: https://leafground.com/grid.xhtml

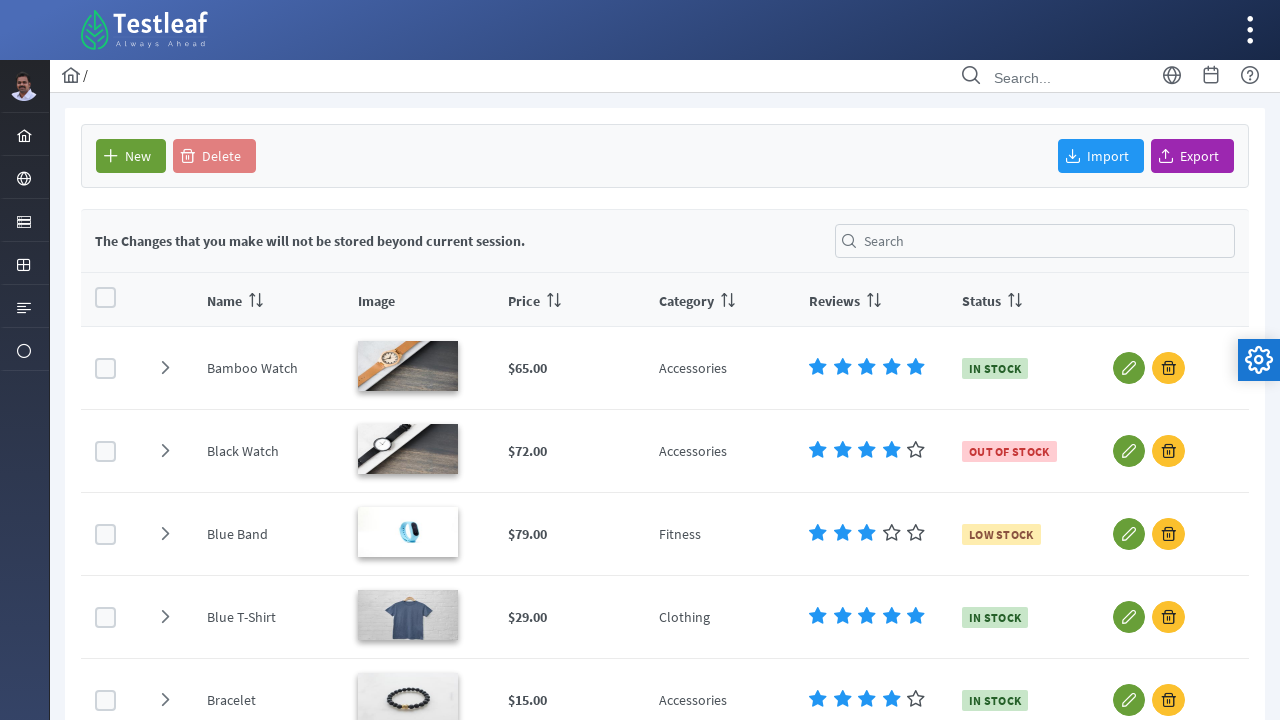

Clicked the download button on the grid page at (1192, 156) on #form\:j_idt93
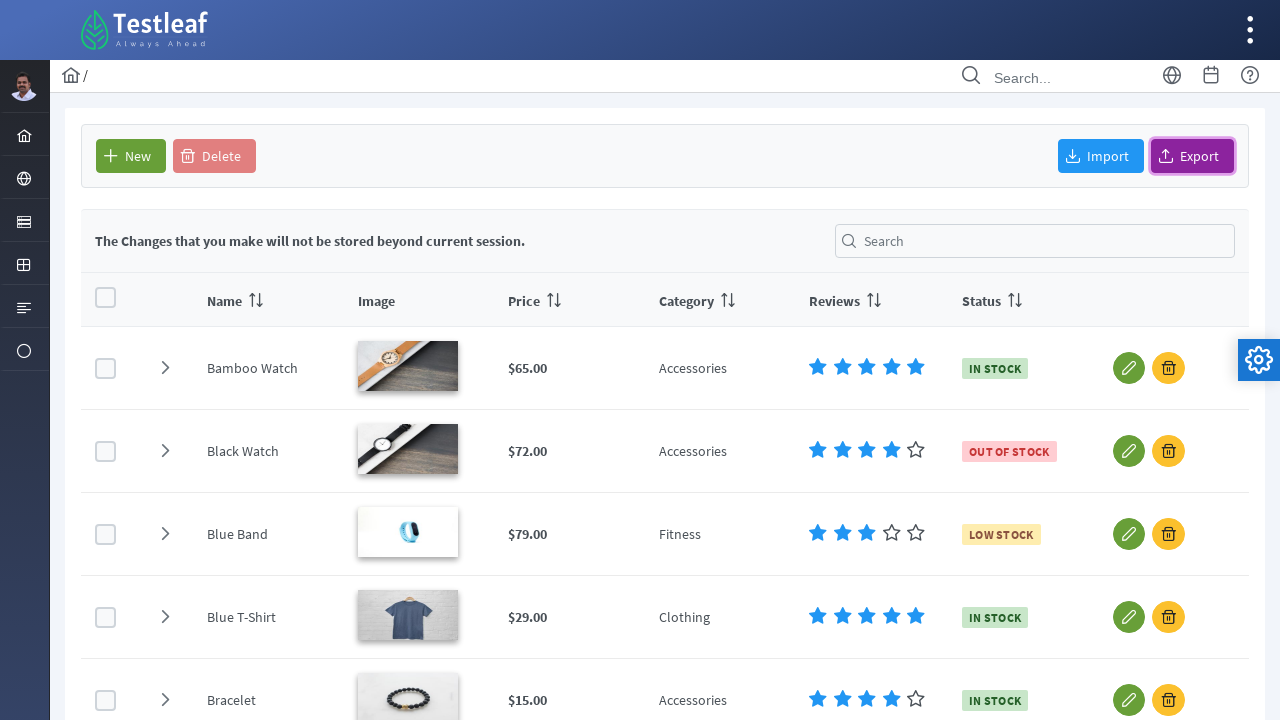

Waited 1000ms for download to initiate
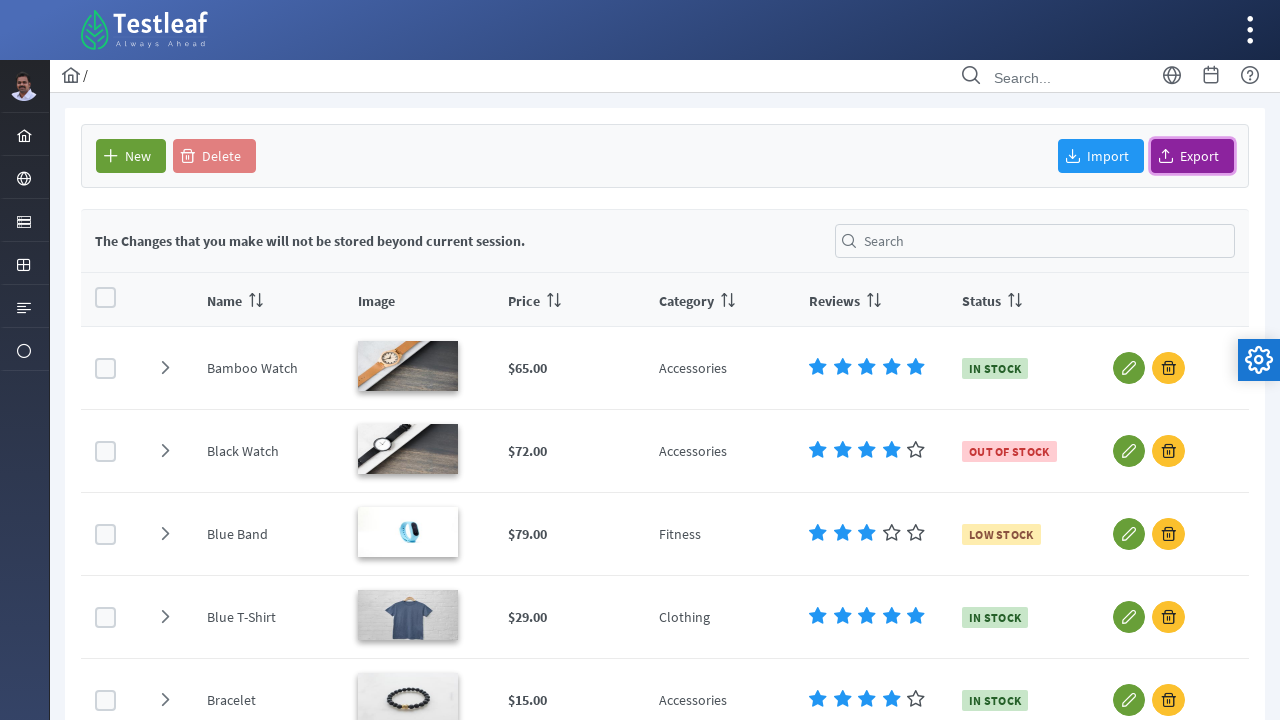

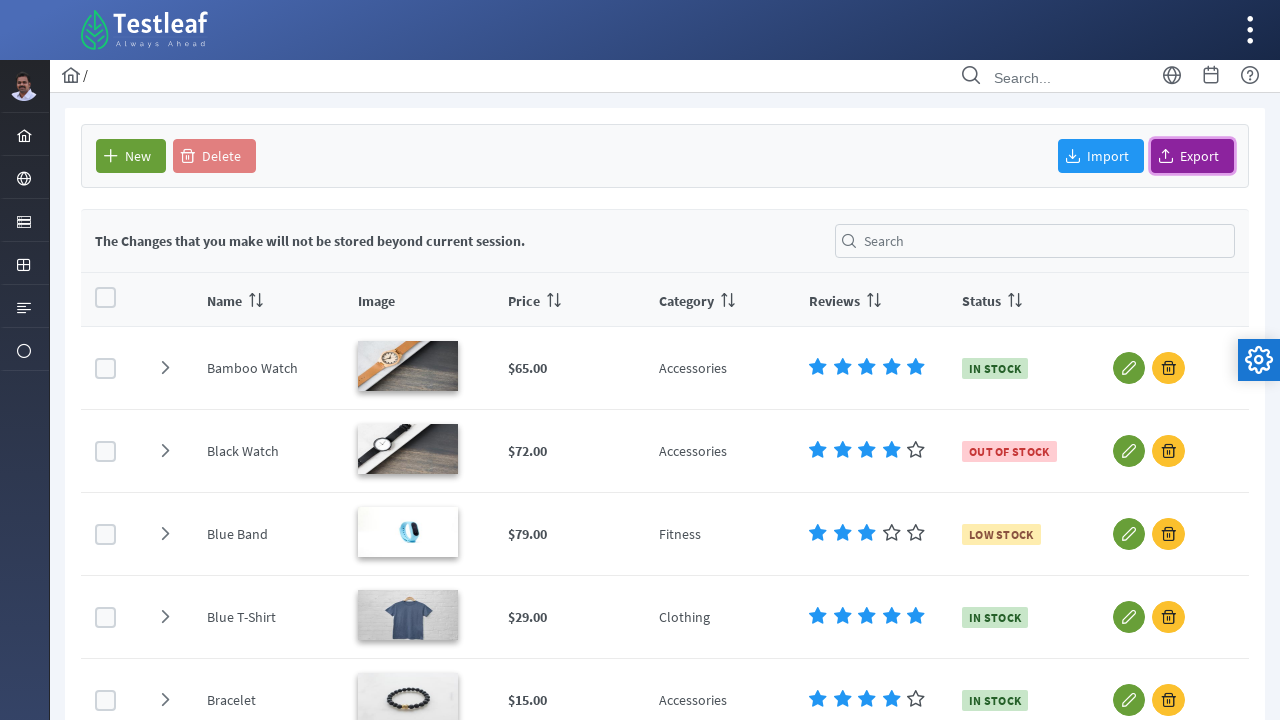